Navigates to the OrangeHRM login page and verifies the page loads correctly by checking the title

Starting URL: https://opensource-demo.orangehrmlive.com/web/index.php/auth/login

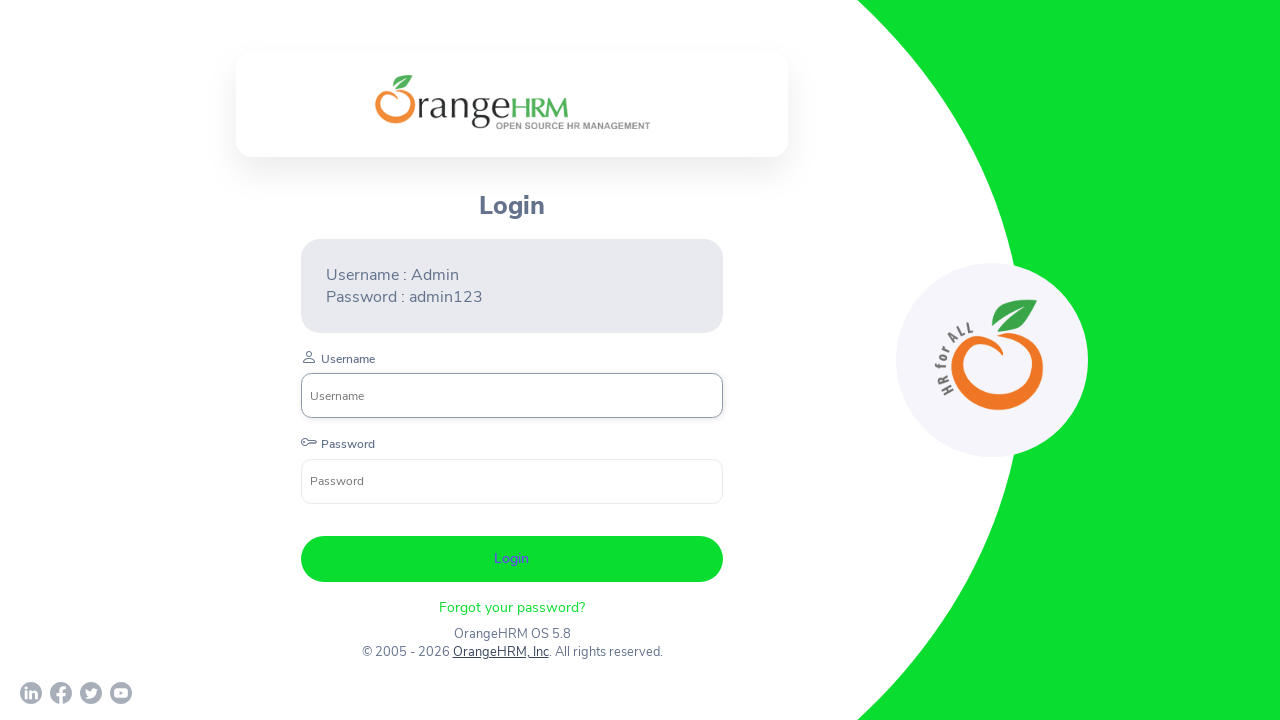

Navigated to OrangeHRM login page
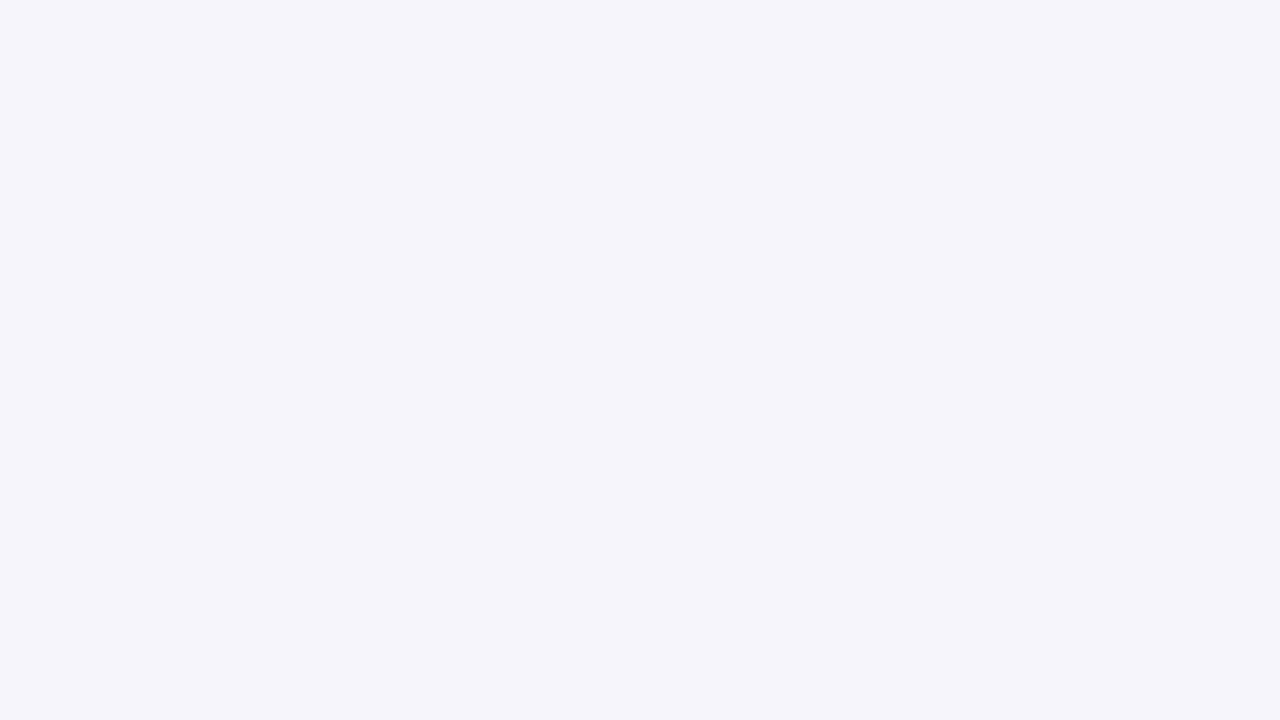

Page loaded with domcontentloaded state
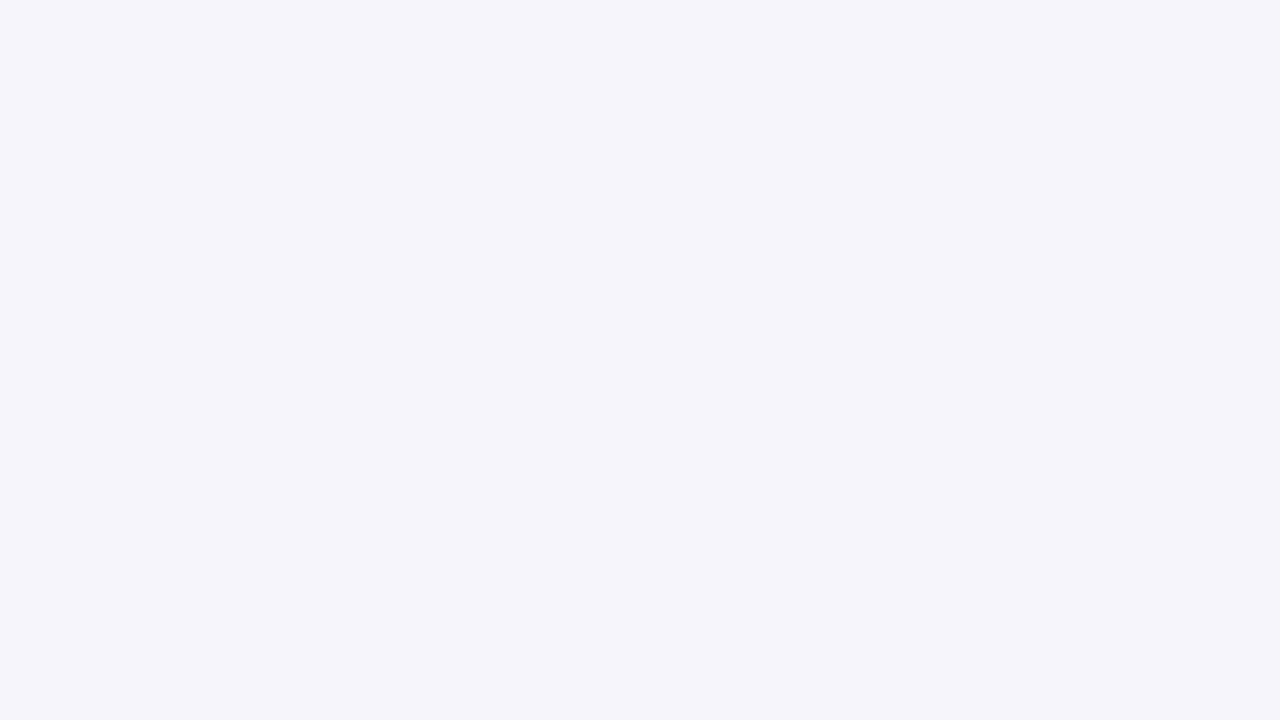

Retrieved and printed page title
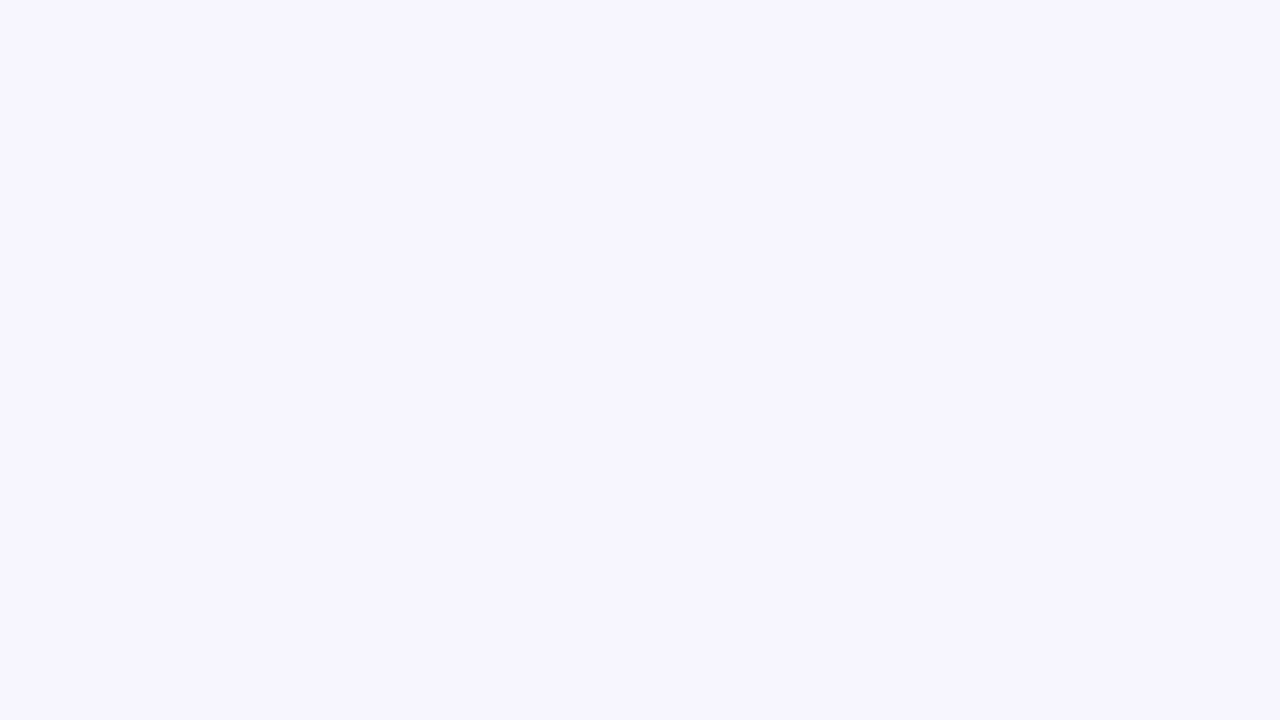

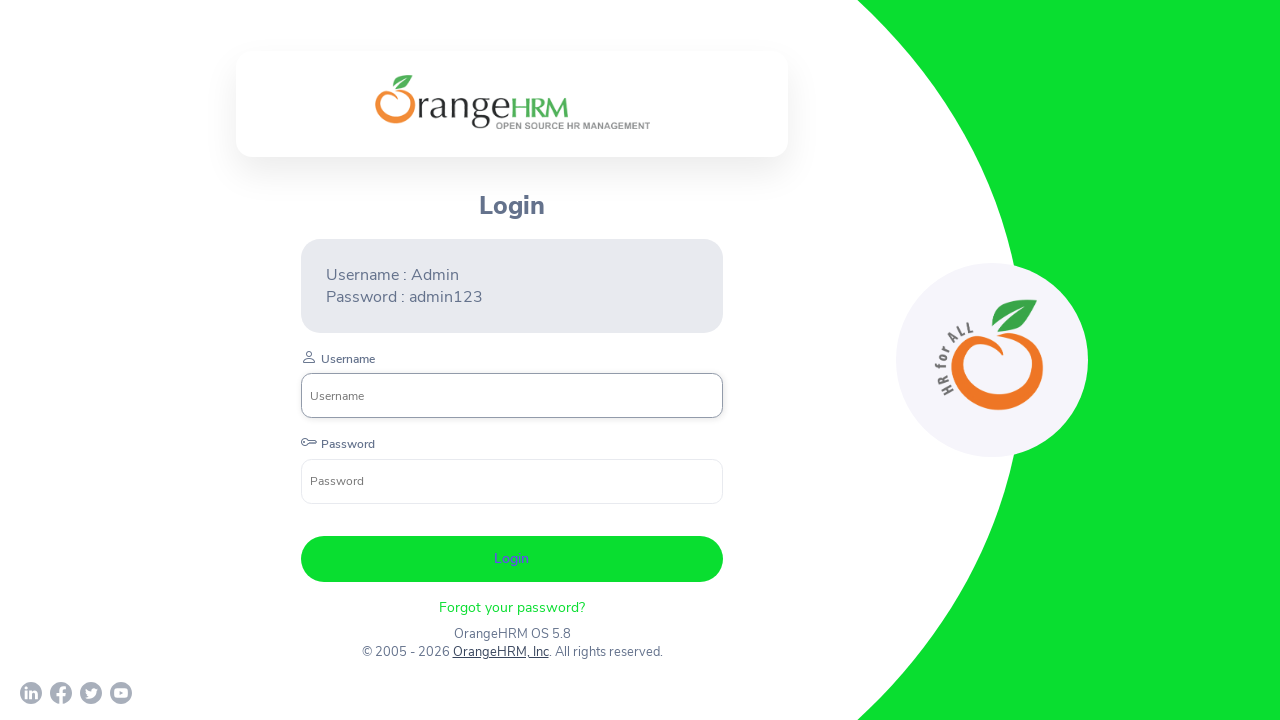